Tests that the complete all checkbox updates state when individual items are completed or cleared

Starting URL: https://demo.playwright.dev/todomvc

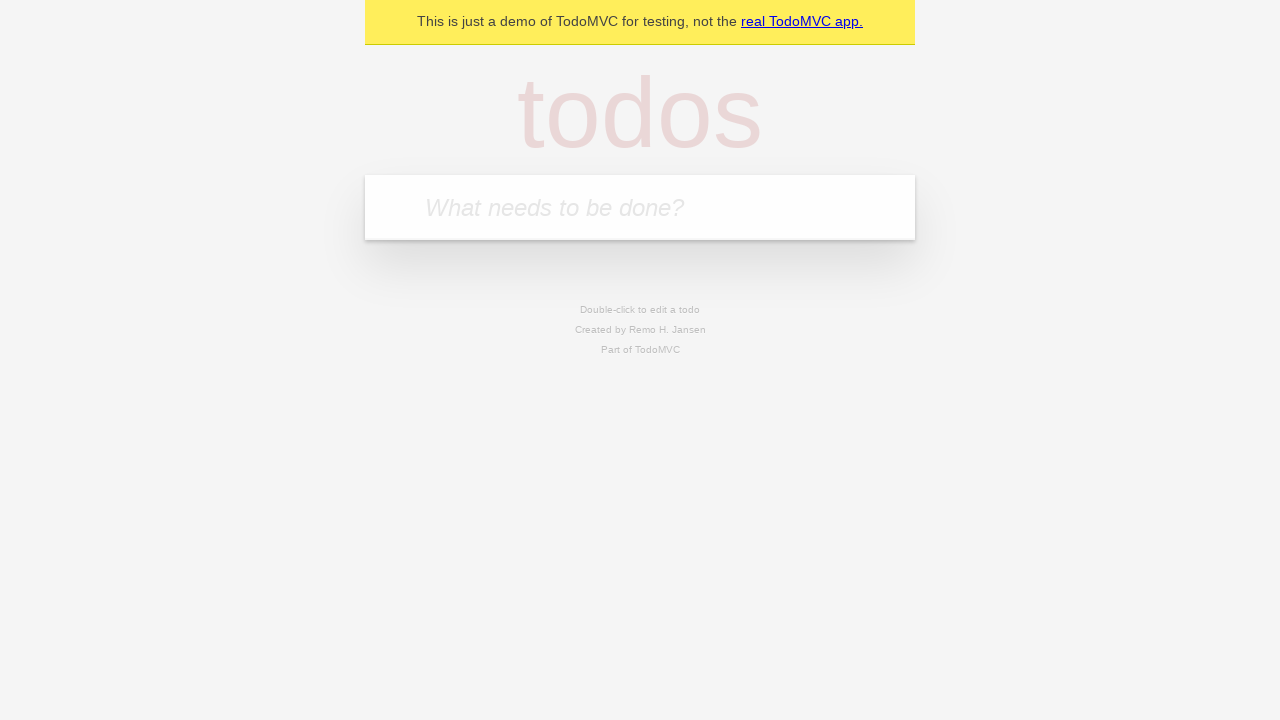

Filled todo input with 'buy some cheese' on internal:attr=[placeholder="What needs to be done?"i]
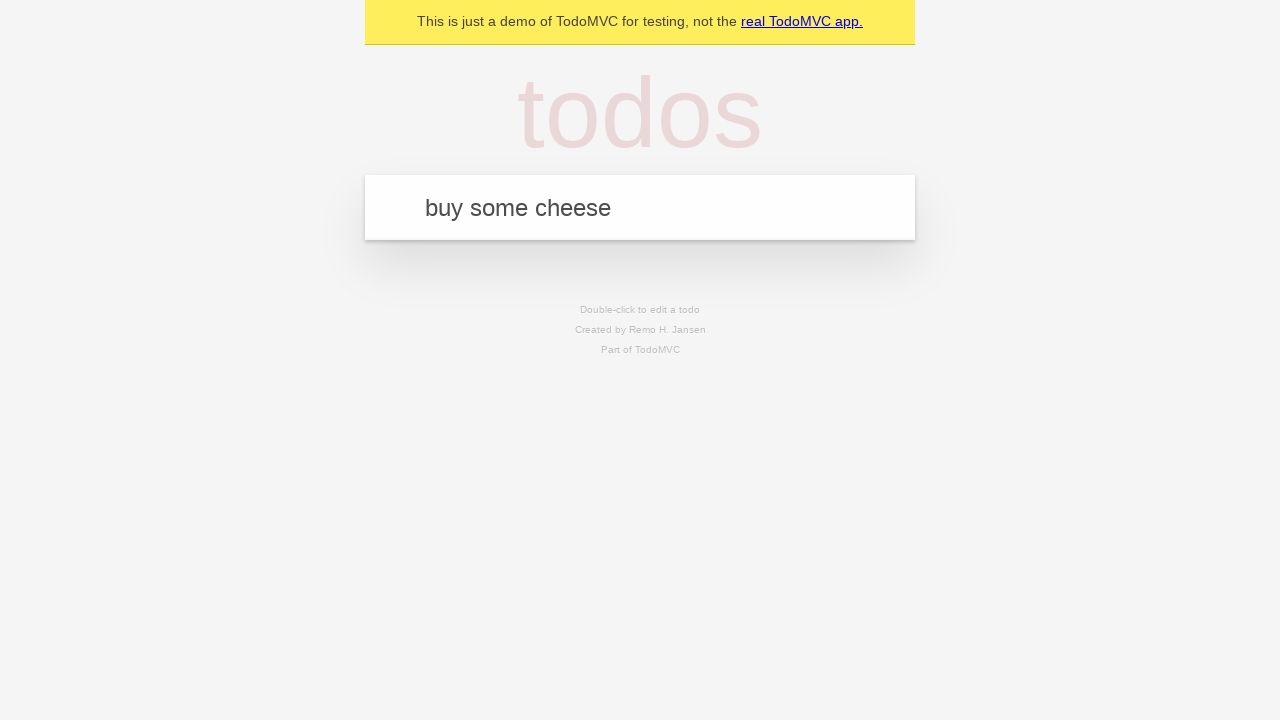

Pressed Enter to create first todo on internal:attr=[placeholder="What needs to be done?"i]
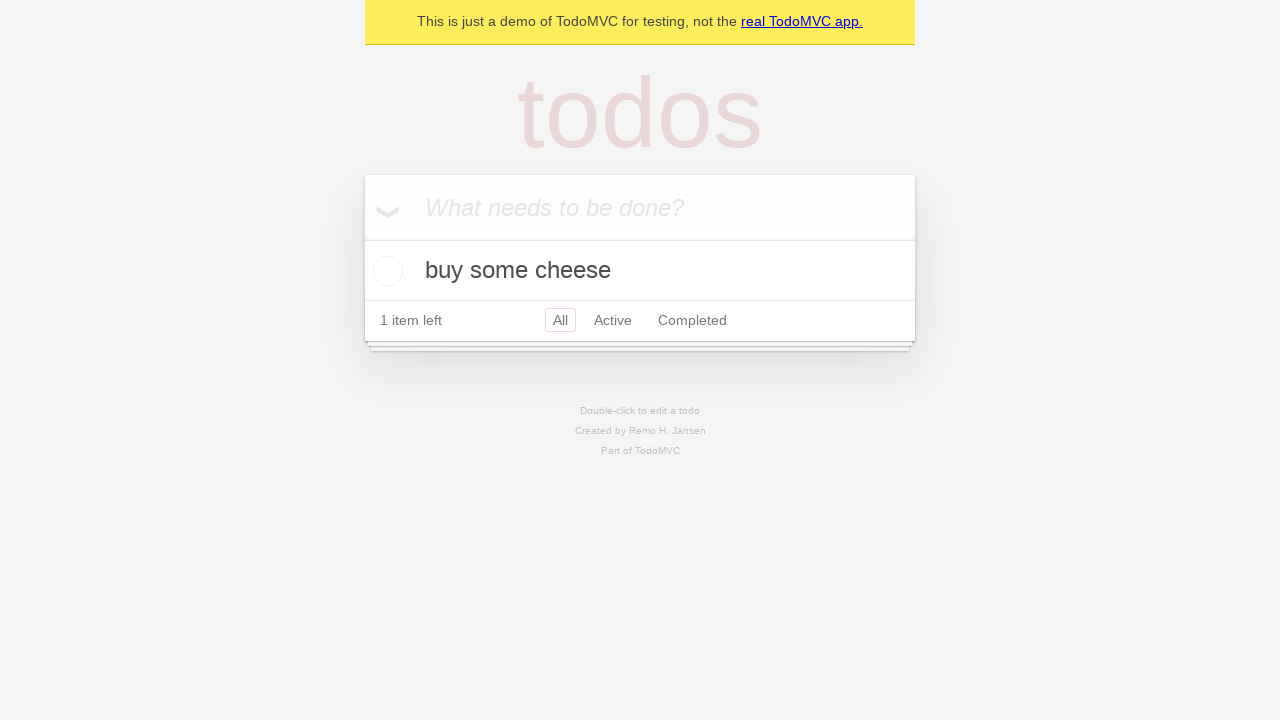

Filled todo input with 'feed the cat' on internal:attr=[placeholder="What needs to be done?"i]
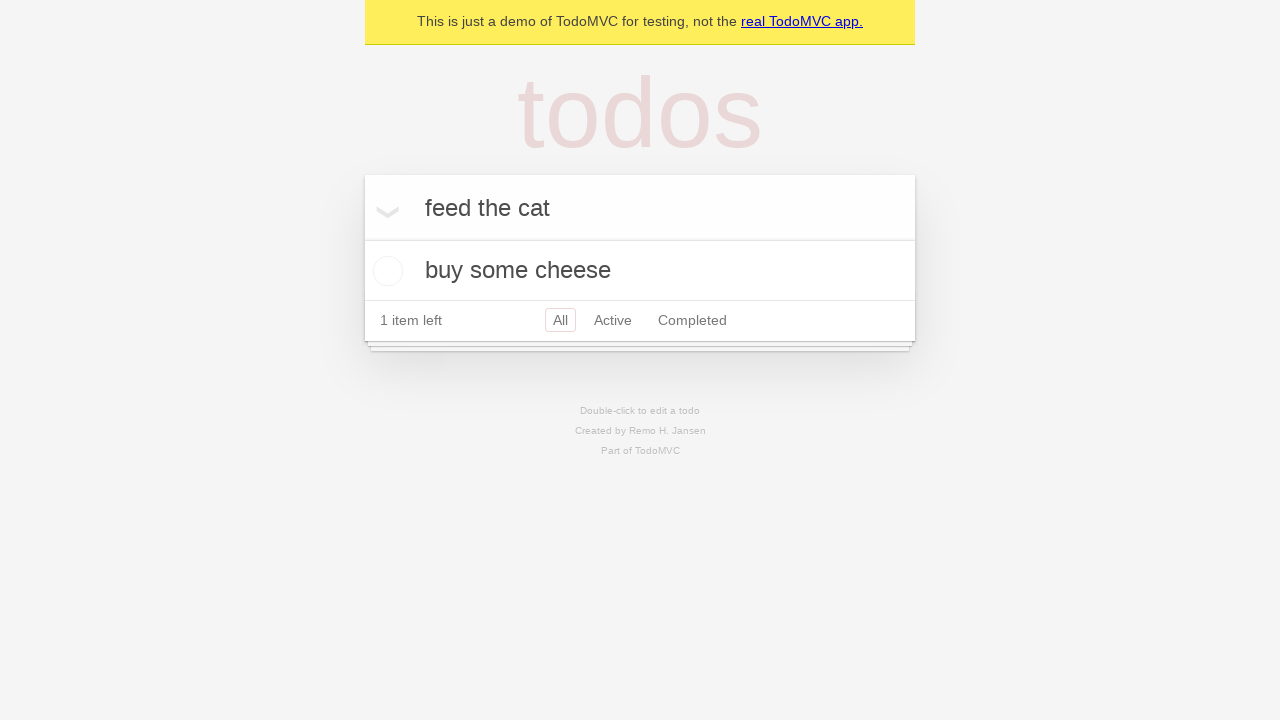

Pressed Enter to create second todo on internal:attr=[placeholder="What needs to be done?"i]
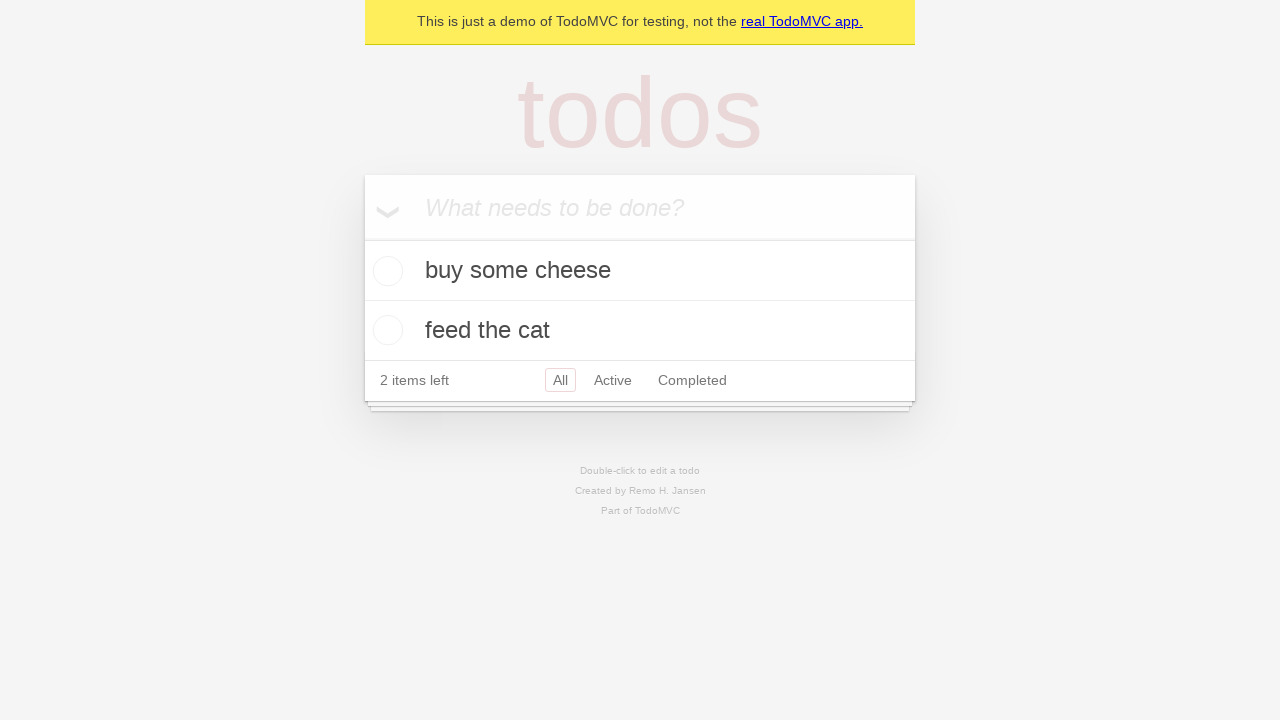

Filled todo input with 'book a doctors appointment' on internal:attr=[placeholder="What needs to be done?"i]
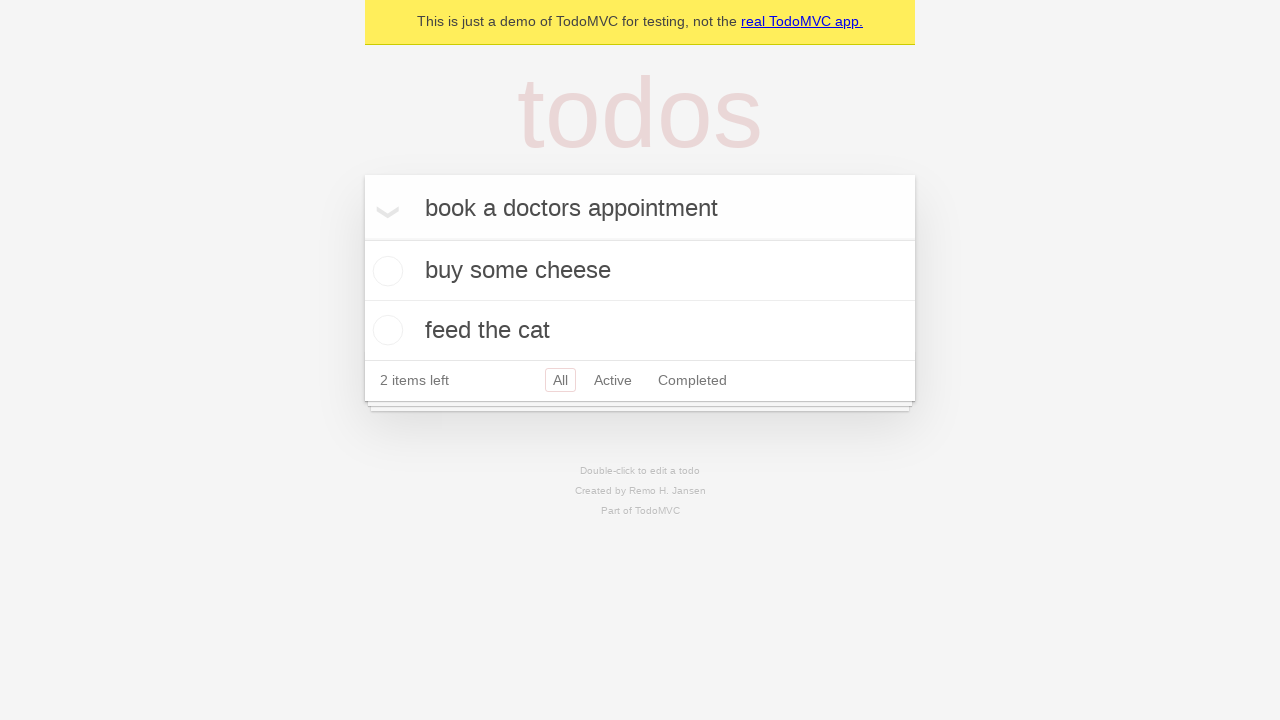

Pressed Enter to create third todo on internal:attr=[placeholder="What needs to be done?"i]
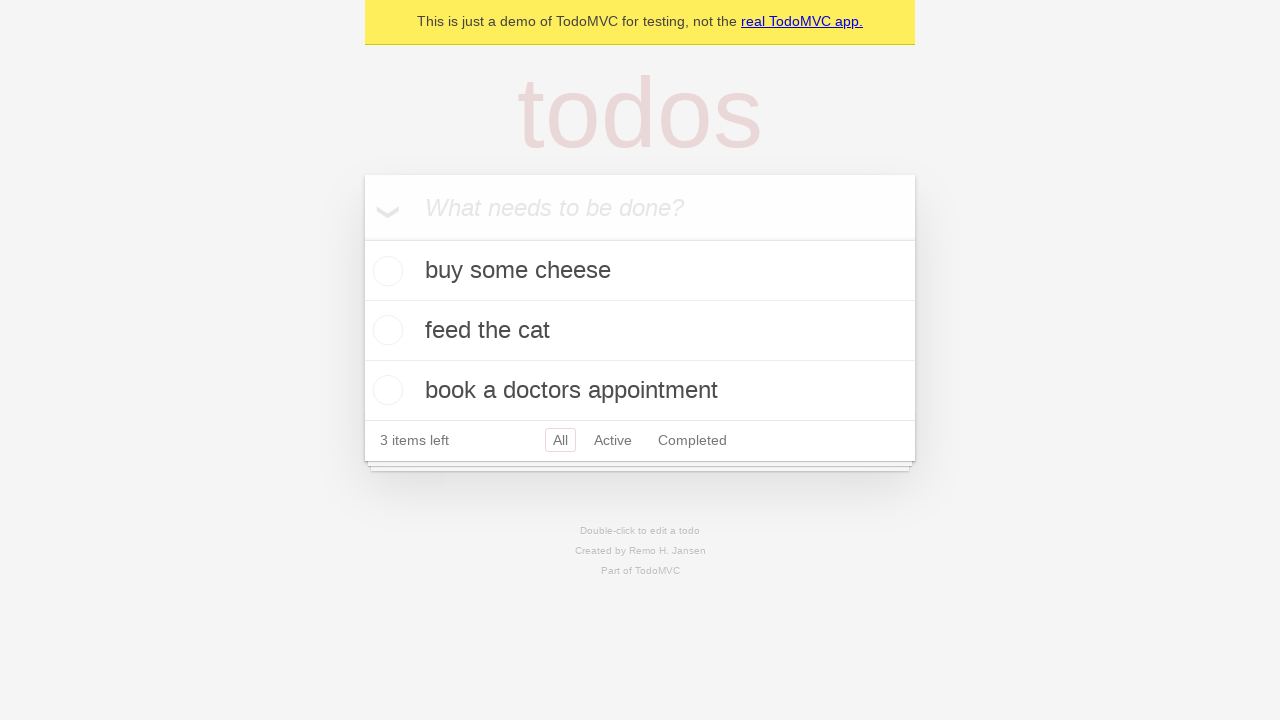

Checked 'Mark all as complete' checkbox to complete all todos at (362, 238) on internal:label="Mark all as complete"i
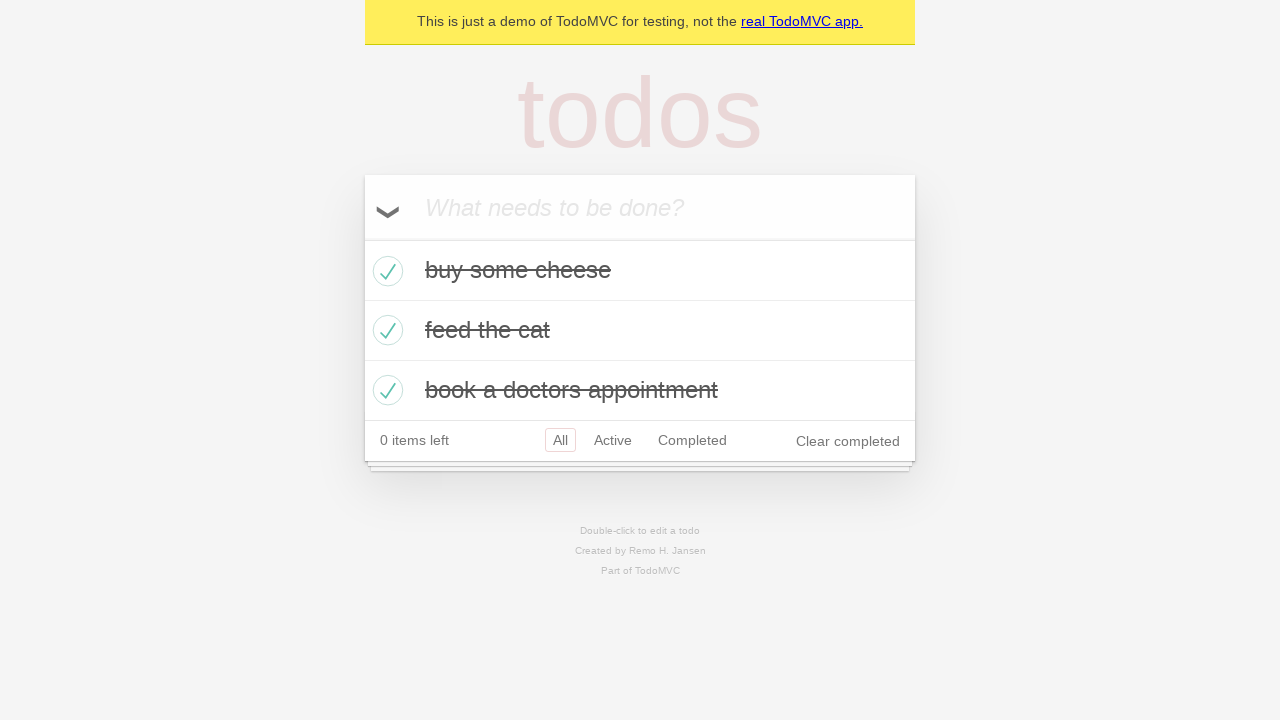

Unchecked the first todo item at (385, 271) on internal:testid=[data-testid="todo-item"s] >> nth=0 >> internal:role=checkbox
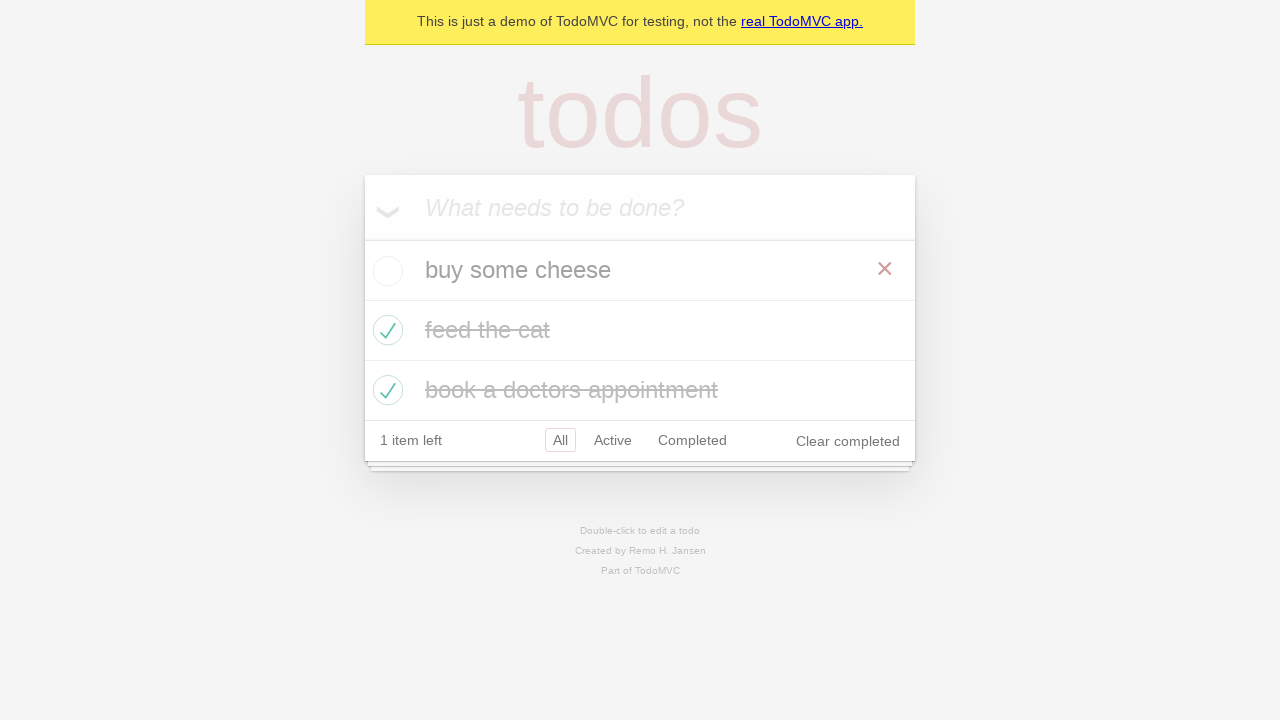

Rechecked the first todo item at (385, 271) on internal:testid=[data-testid="todo-item"s] >> nth=0 >> internal:role=checkbox
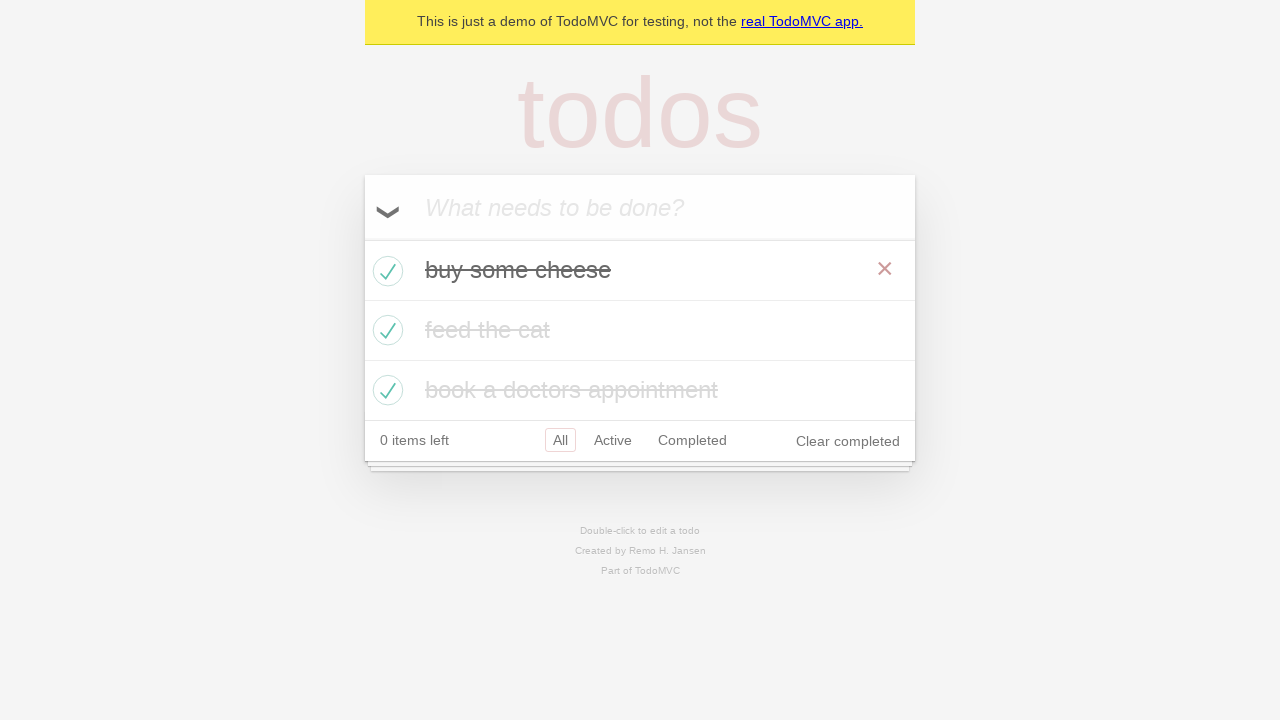

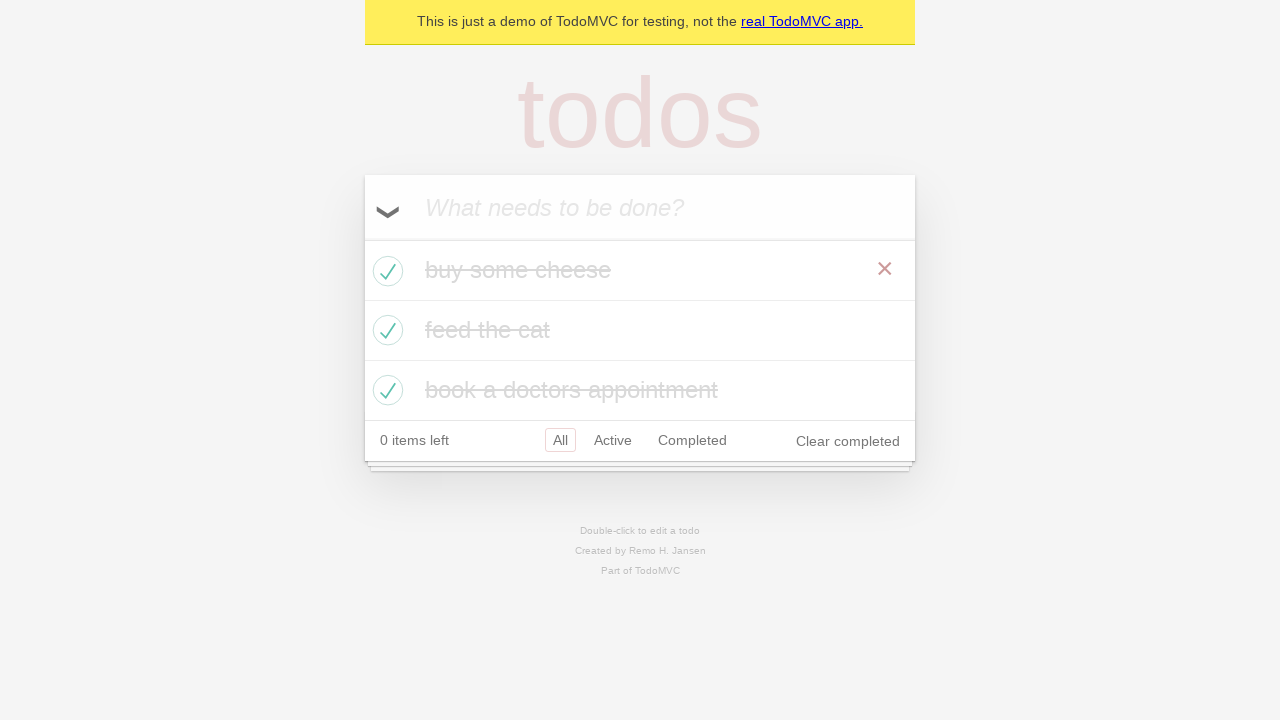